Tests dynamic control functionality by checking if an input field's enabled state changes after clicking a toggle button

Starting URL: https://training-support.net/webelements/dynamic-controls

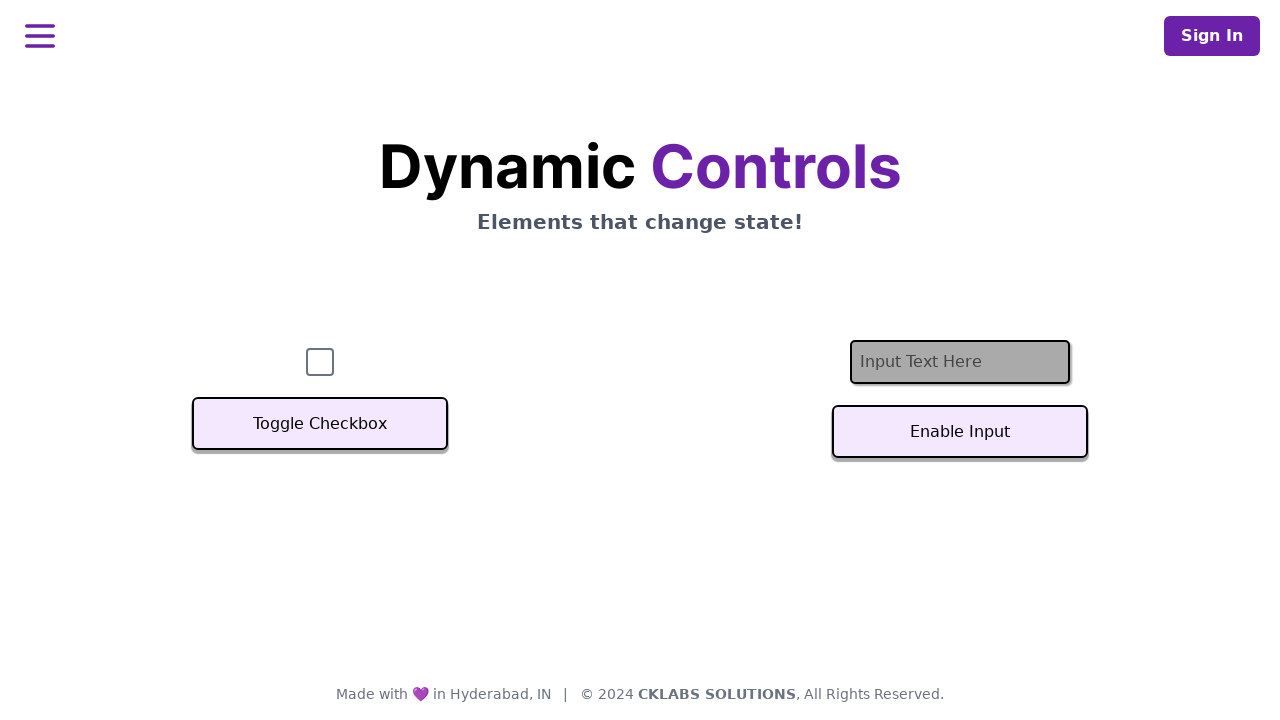

Located the input field element
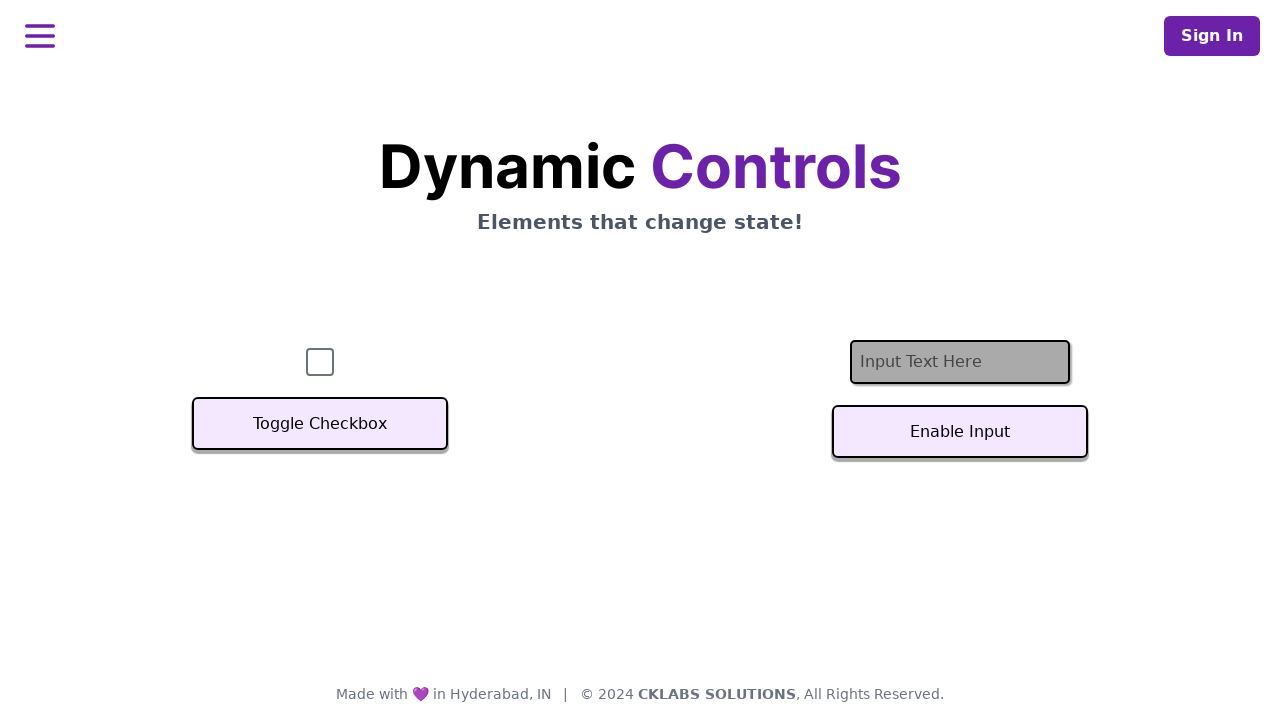

Checked initial enabled state of input field: False
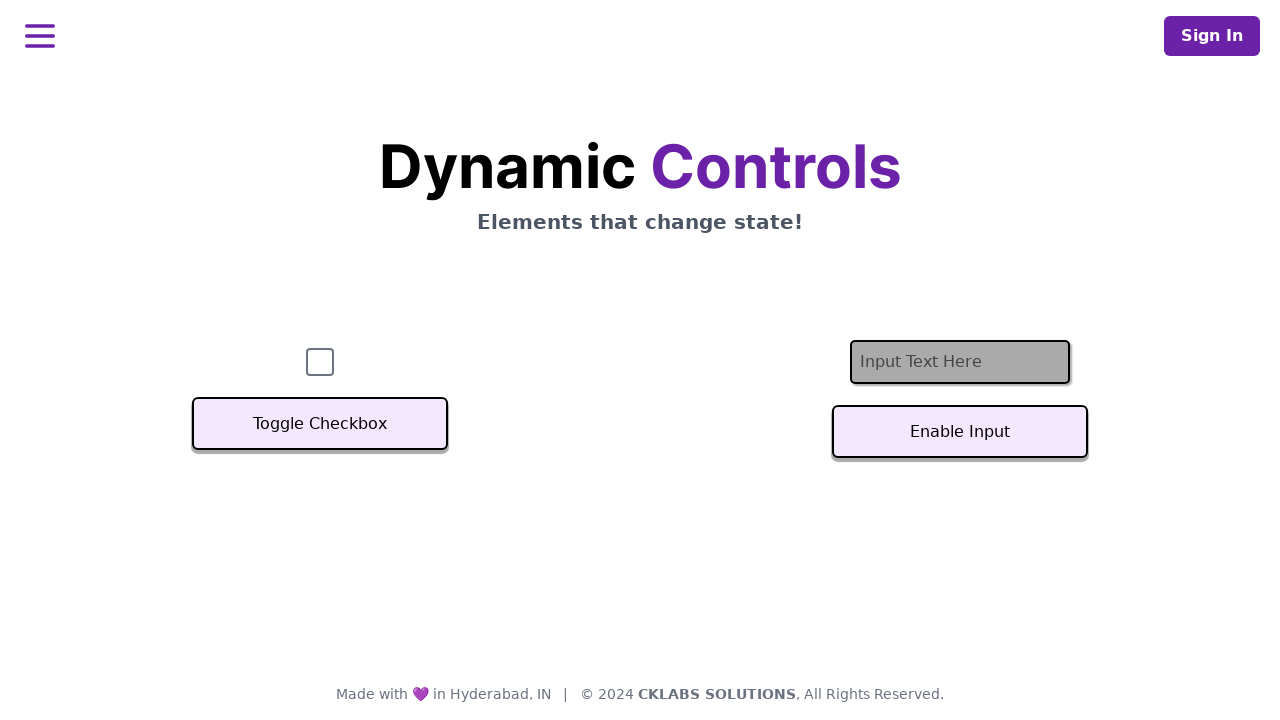

Clicked the toggle button to change input field state at (960, 432) on #textInputButton
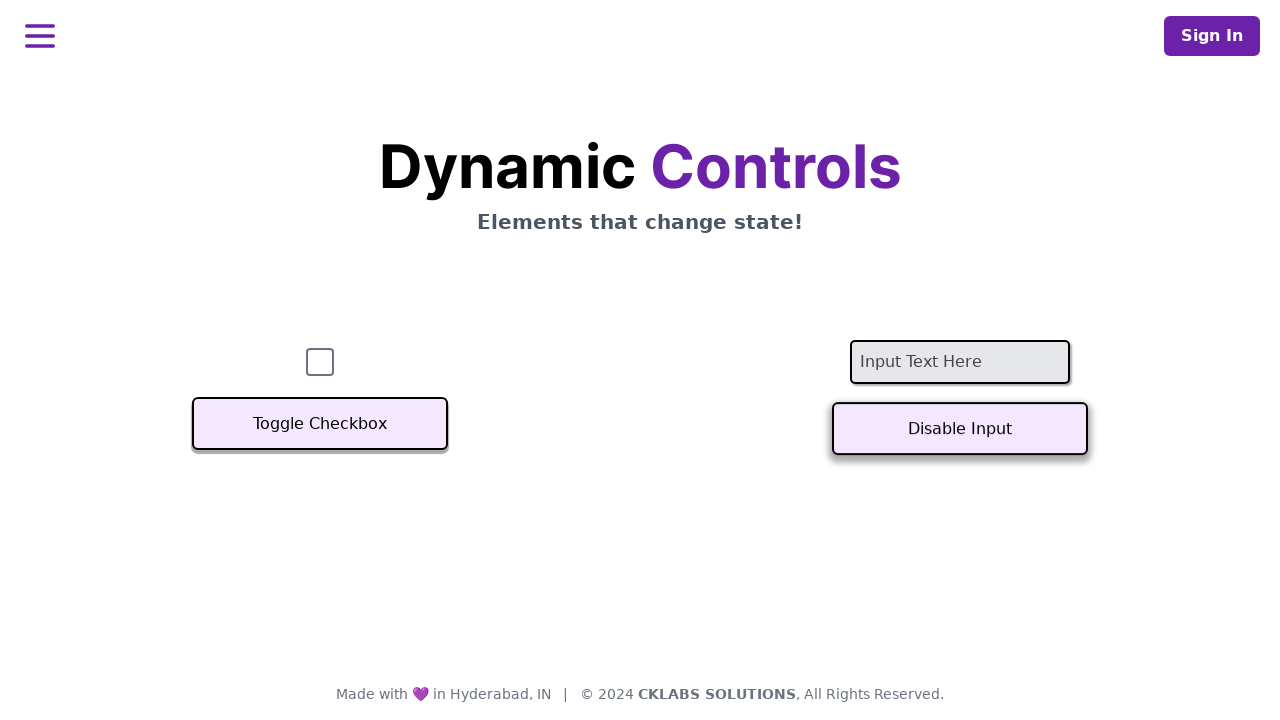

Waited 1000ms for dynamic state change
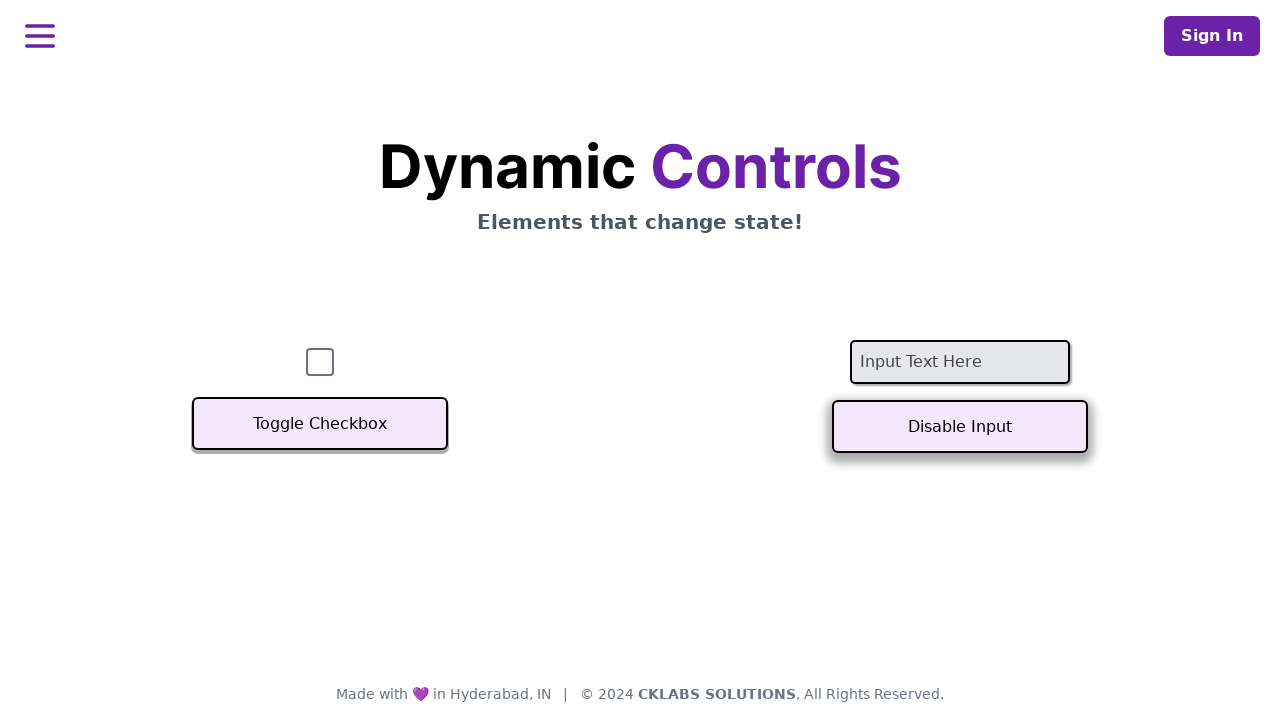

Checked new enabled state of input field: True
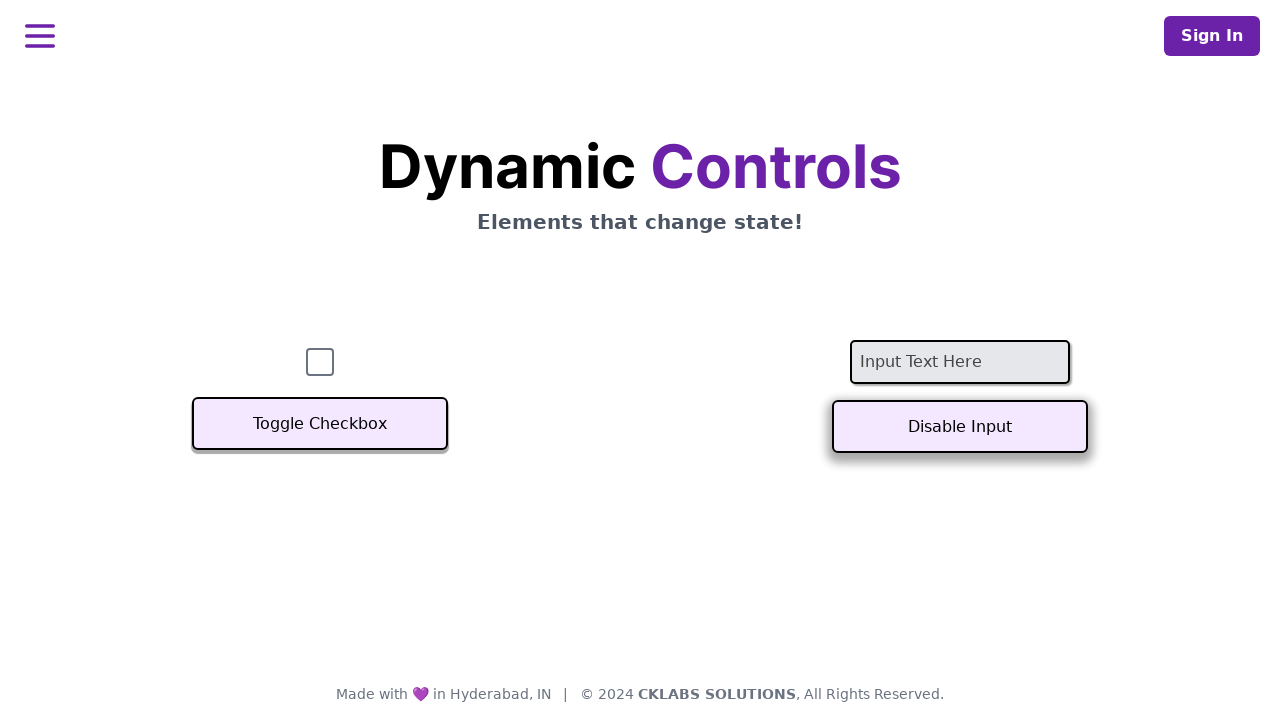

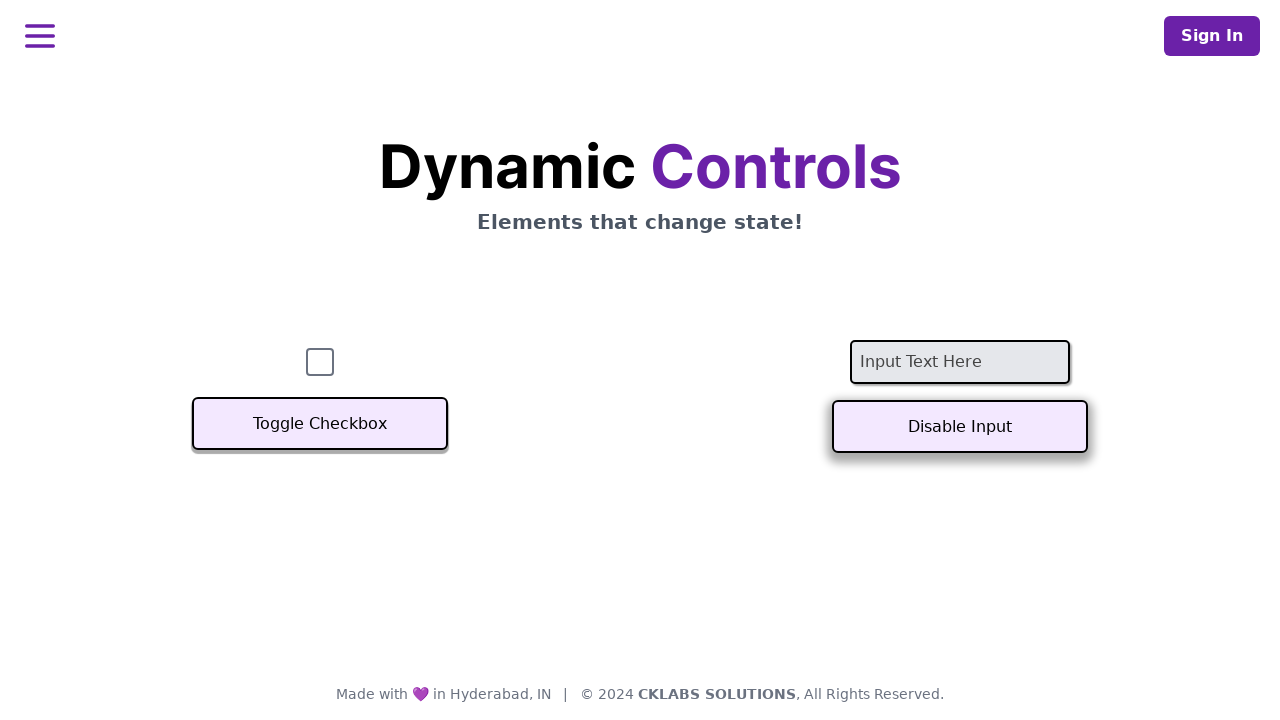